Tests drag and drop functionality by dragging column A to column B position

Starting URL: https://the-internet.herokuapp.com/drag_and_drop

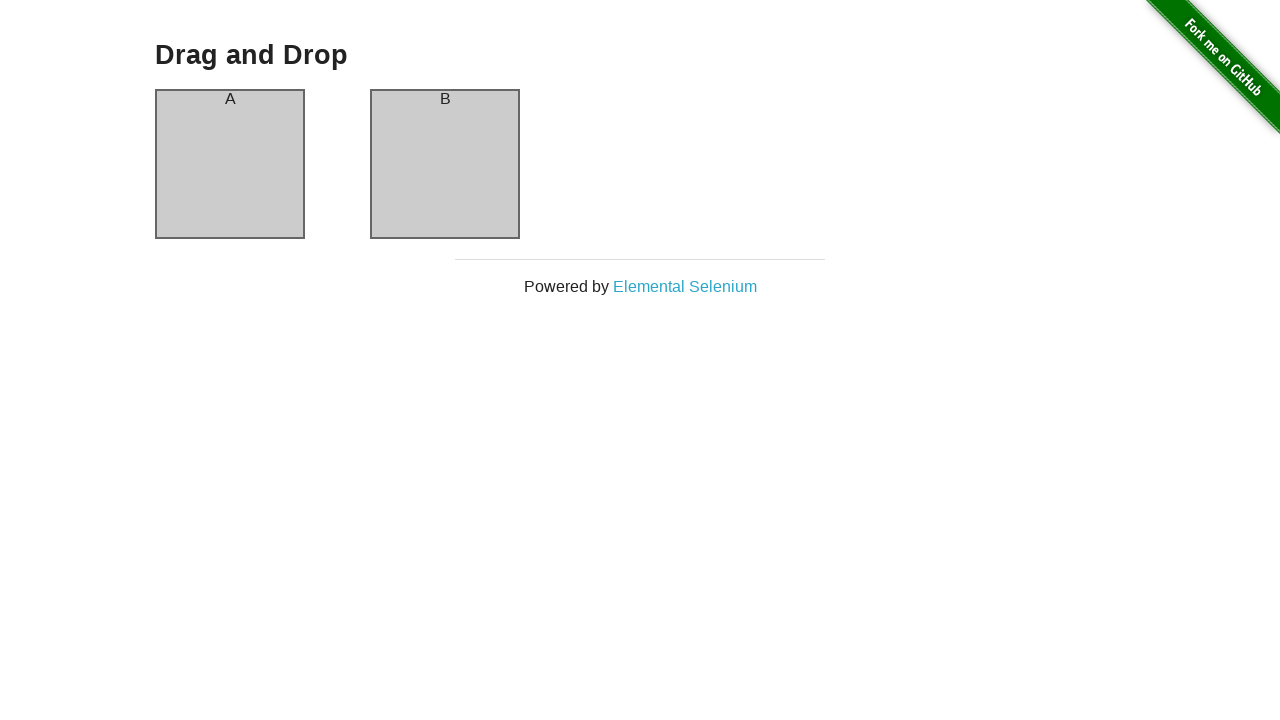

Located source element column A
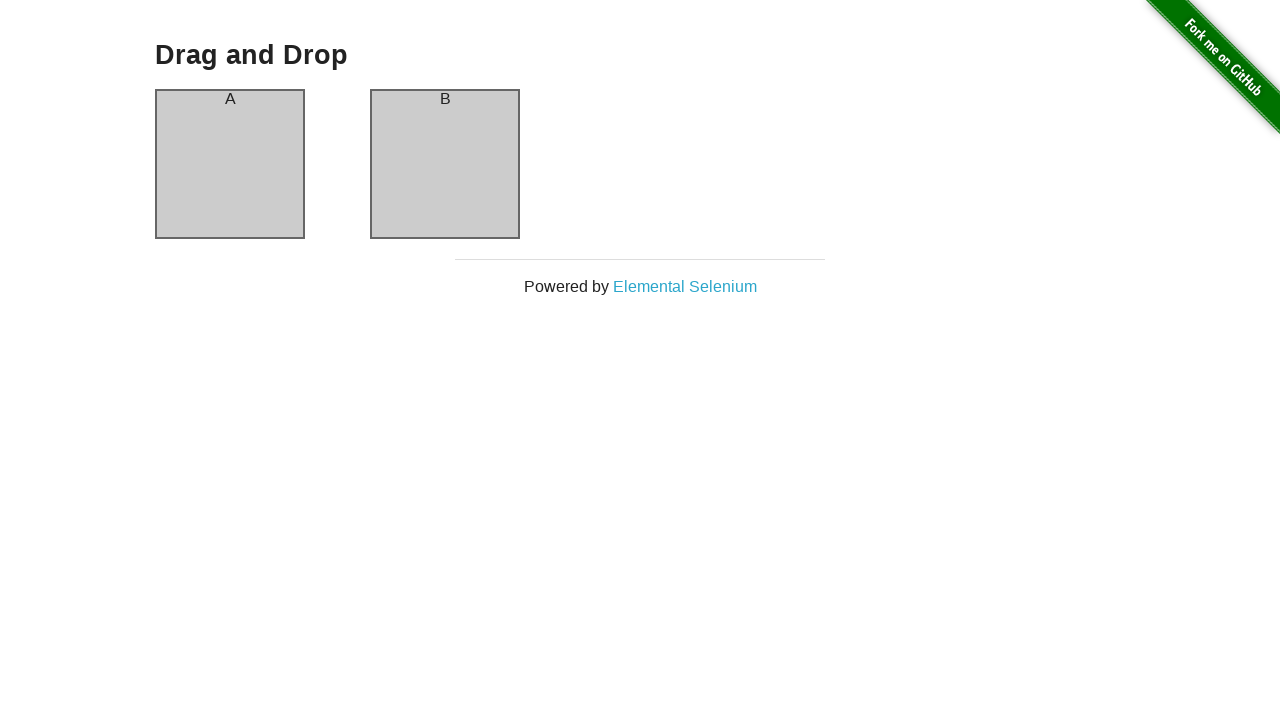

Located destination element column B
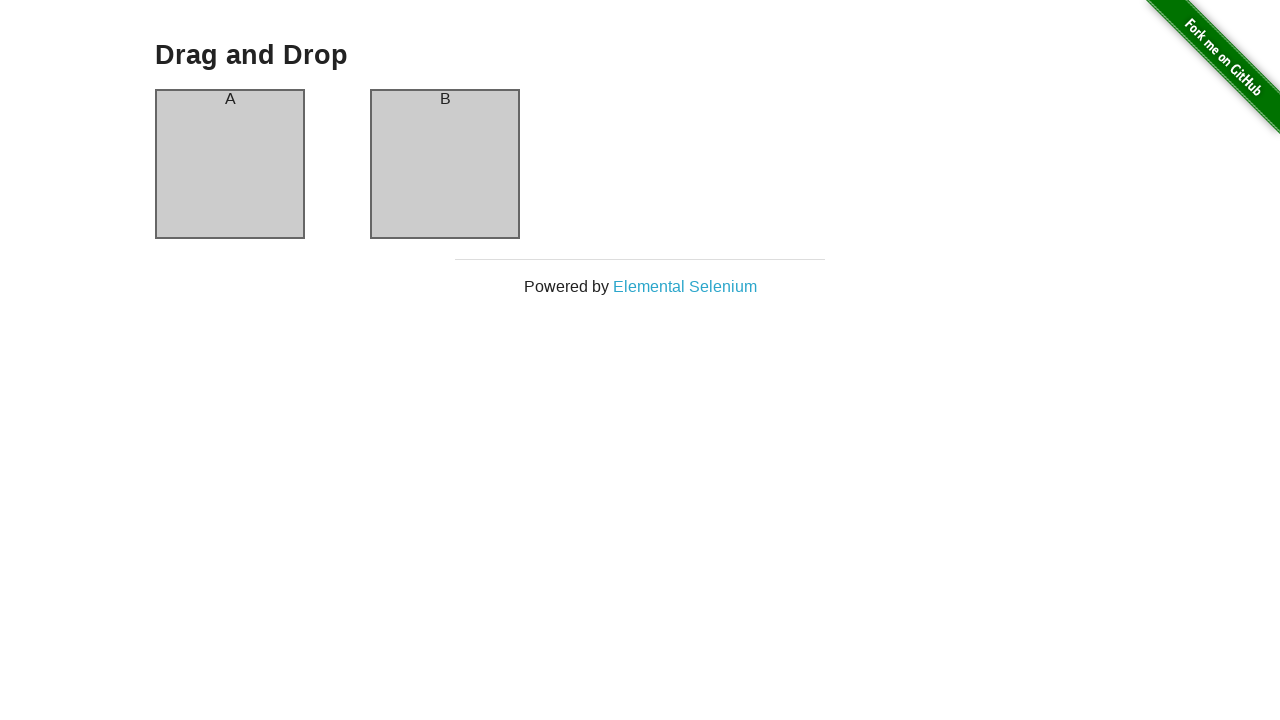

Dragged column A to column B position at (445, 164)
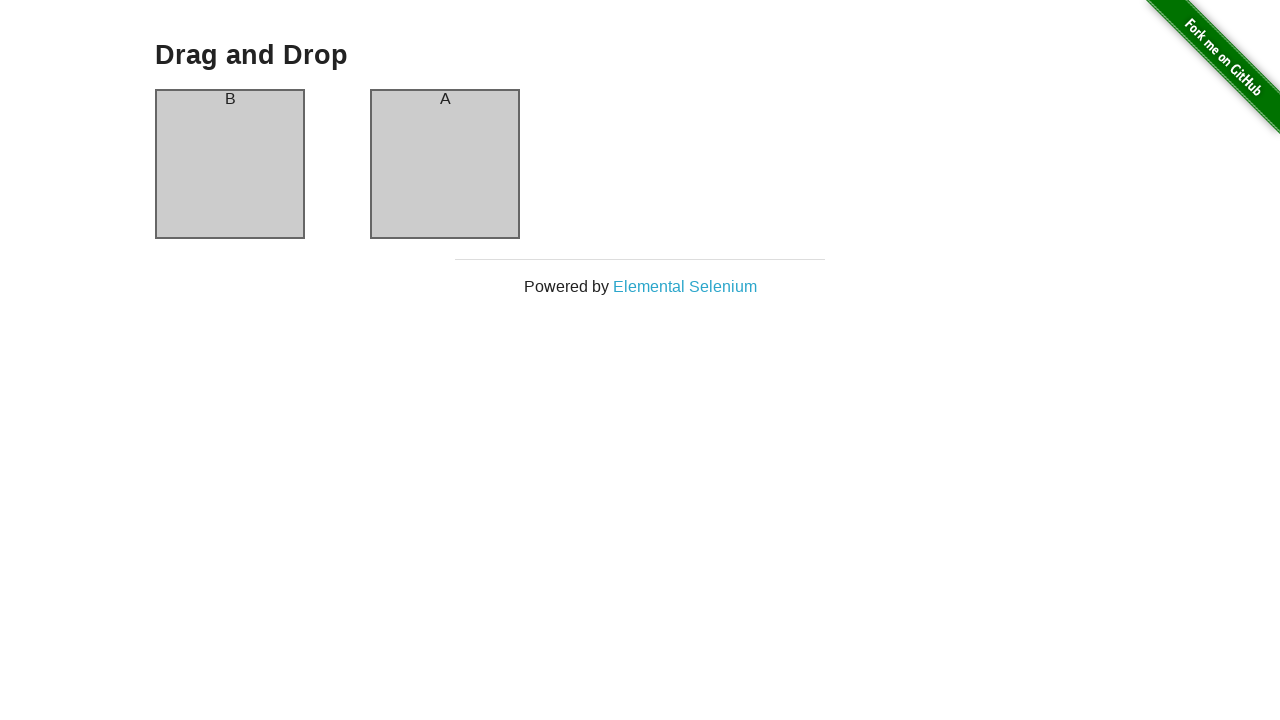

Waited 500ms for drag and drop action to complete
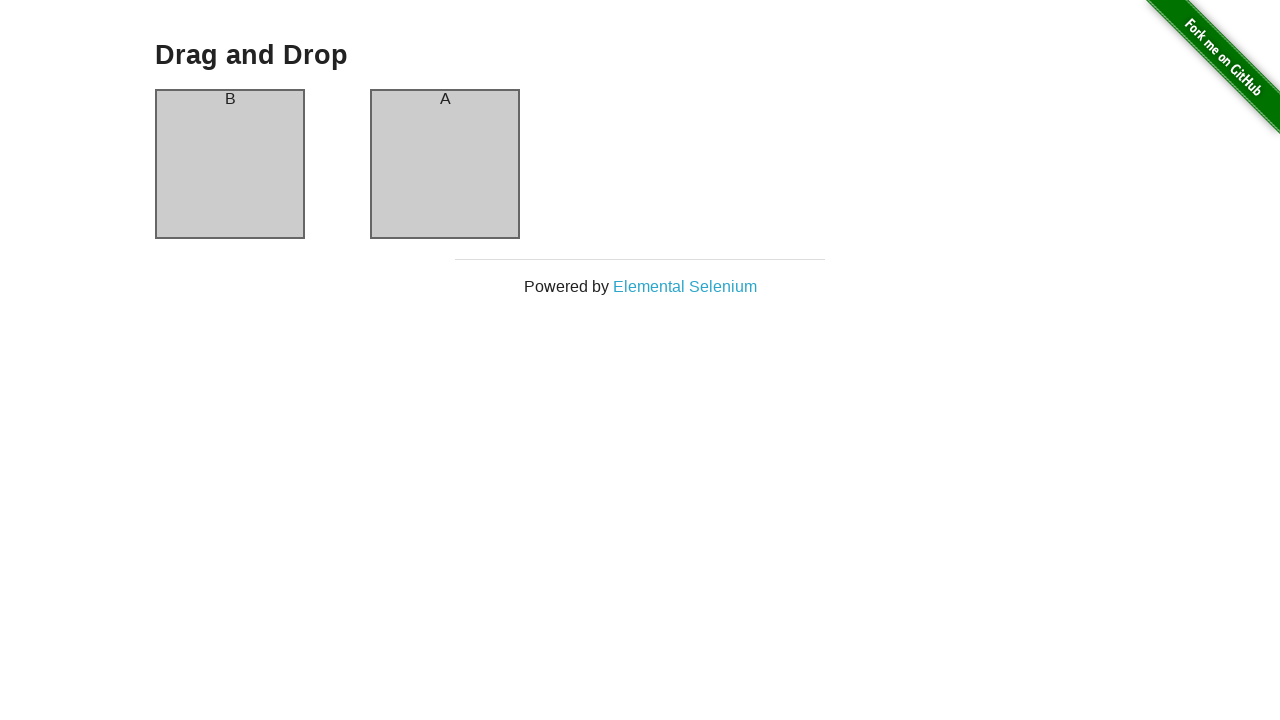

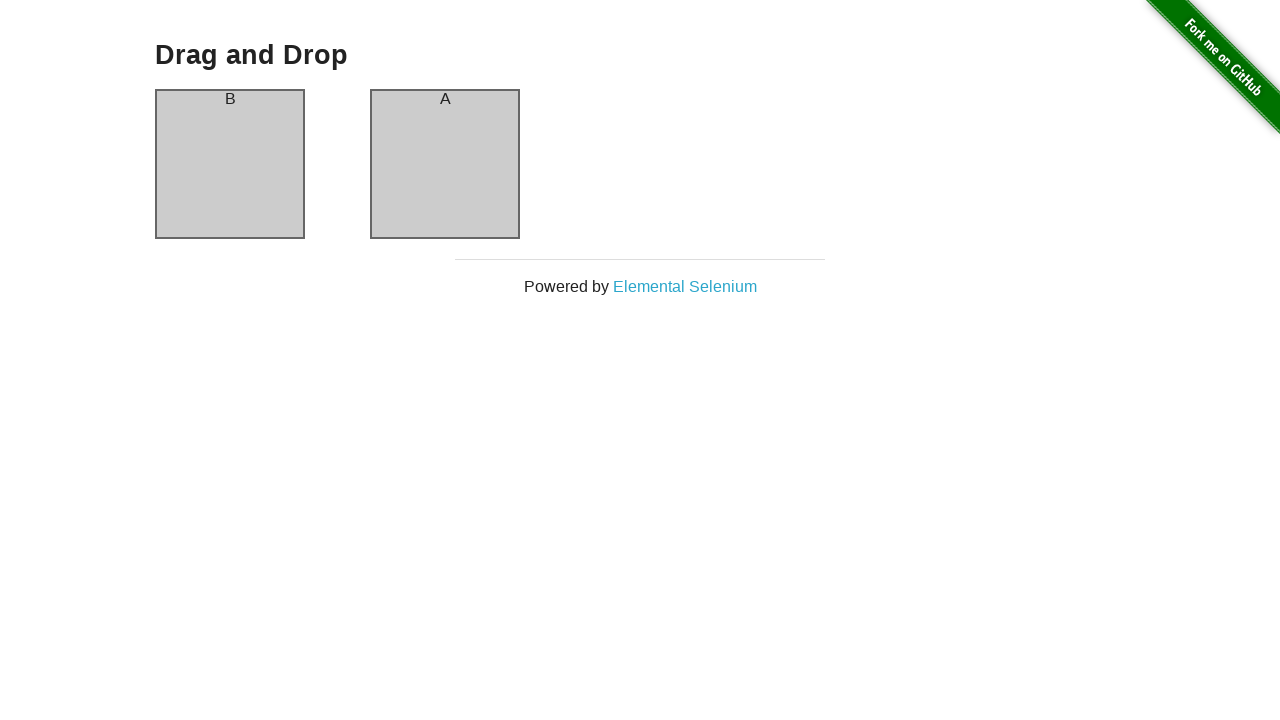